Tests that turn messages are correctly displayed by clicking cells and verifying "It's X's turn" and "It's O's turn" messages alternate properly

Starting URL: https://localline.github.io/QA-Automation-Specialist-Challenge/

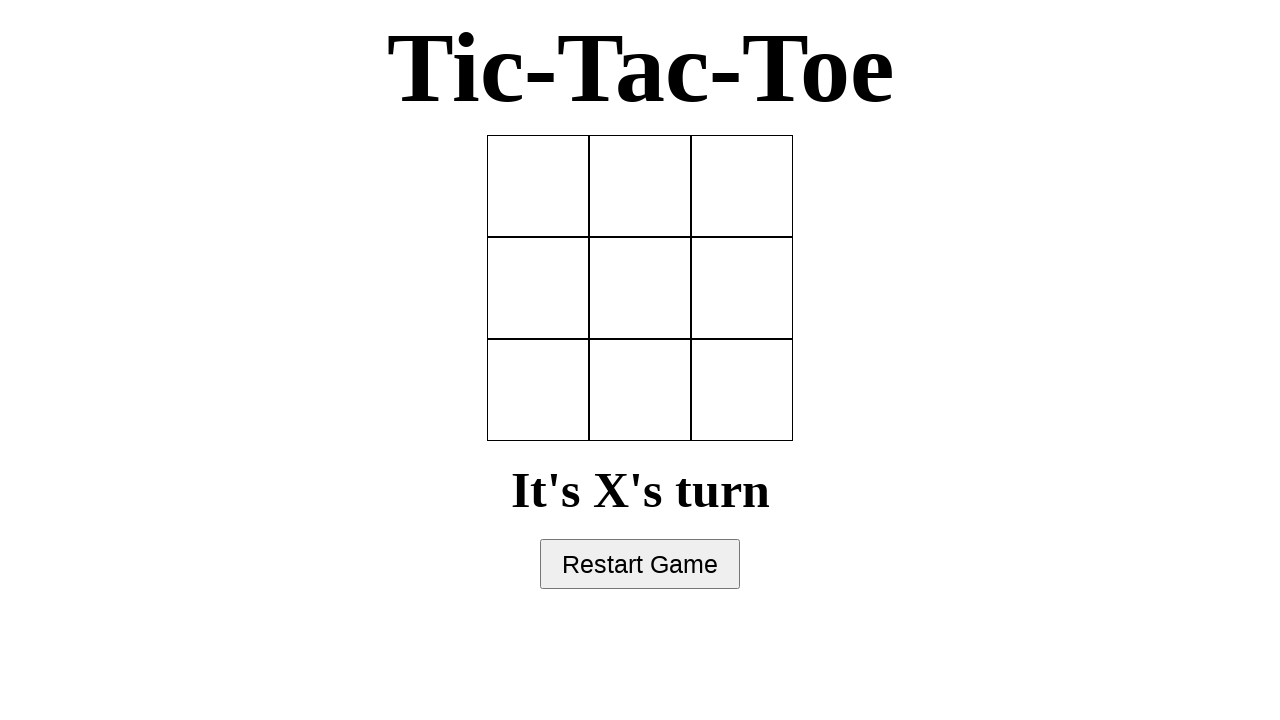

Navigated to Tic Tac Toe game page
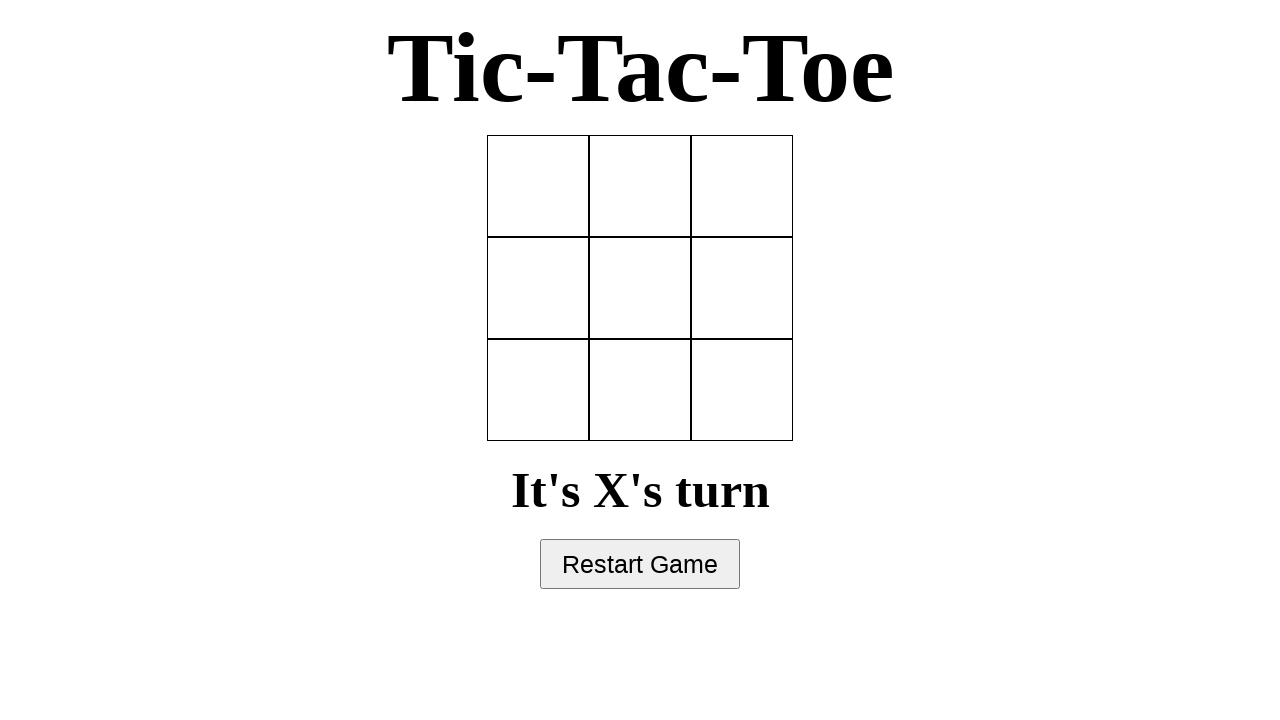

Clicked cell (0,0) for X's first move at (538, 186) on [data-row="0"][data-col="0"], .cell:nth-child(1), #cell-0-0, button:nth-child(1)
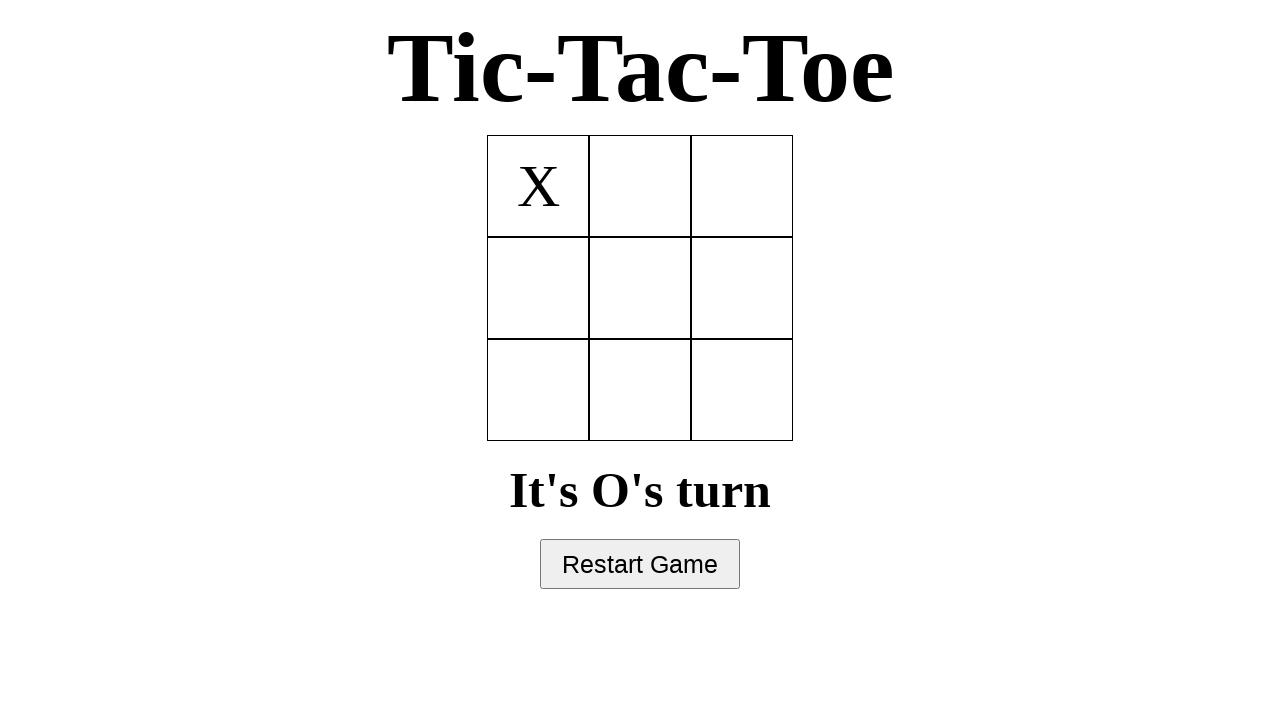

Verified "It's O's turn" message displayed after X's move
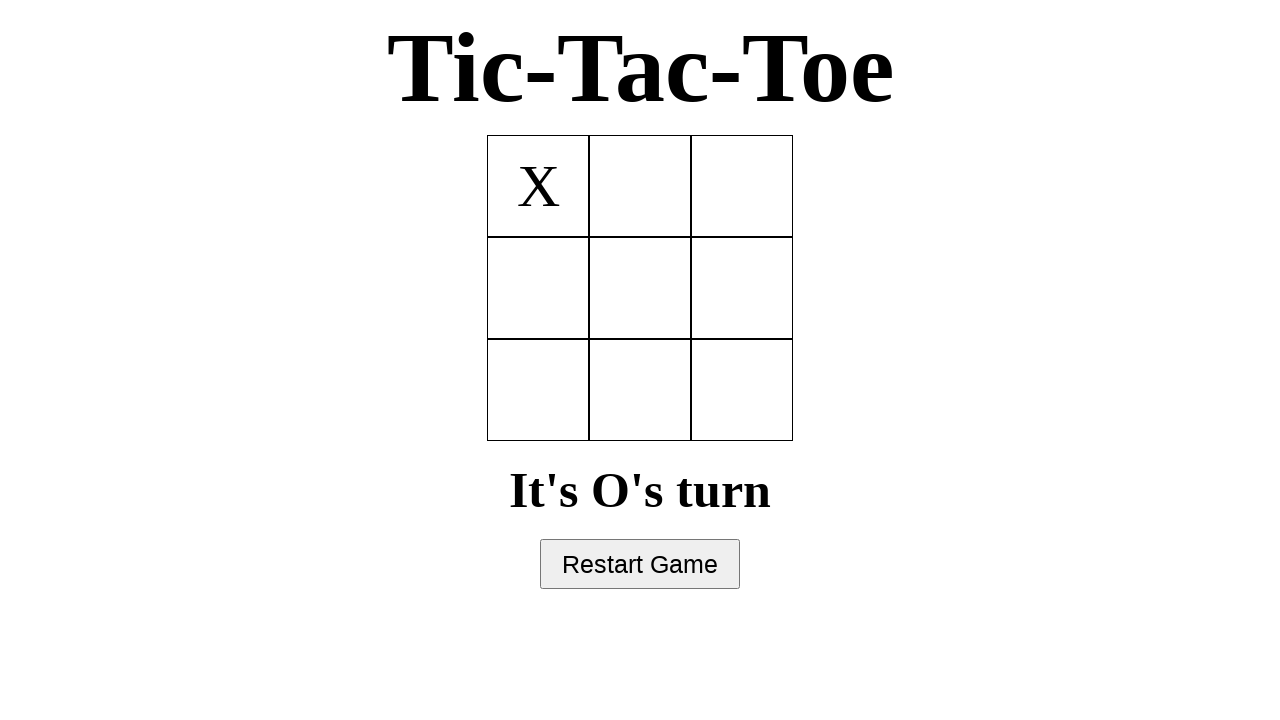

Clicked cell (0,1) for O's move at (640, 186) on [data-row="0"][data-col="1"], .cell:nth-child(2), #cell-0-1, button:nth-child(2)
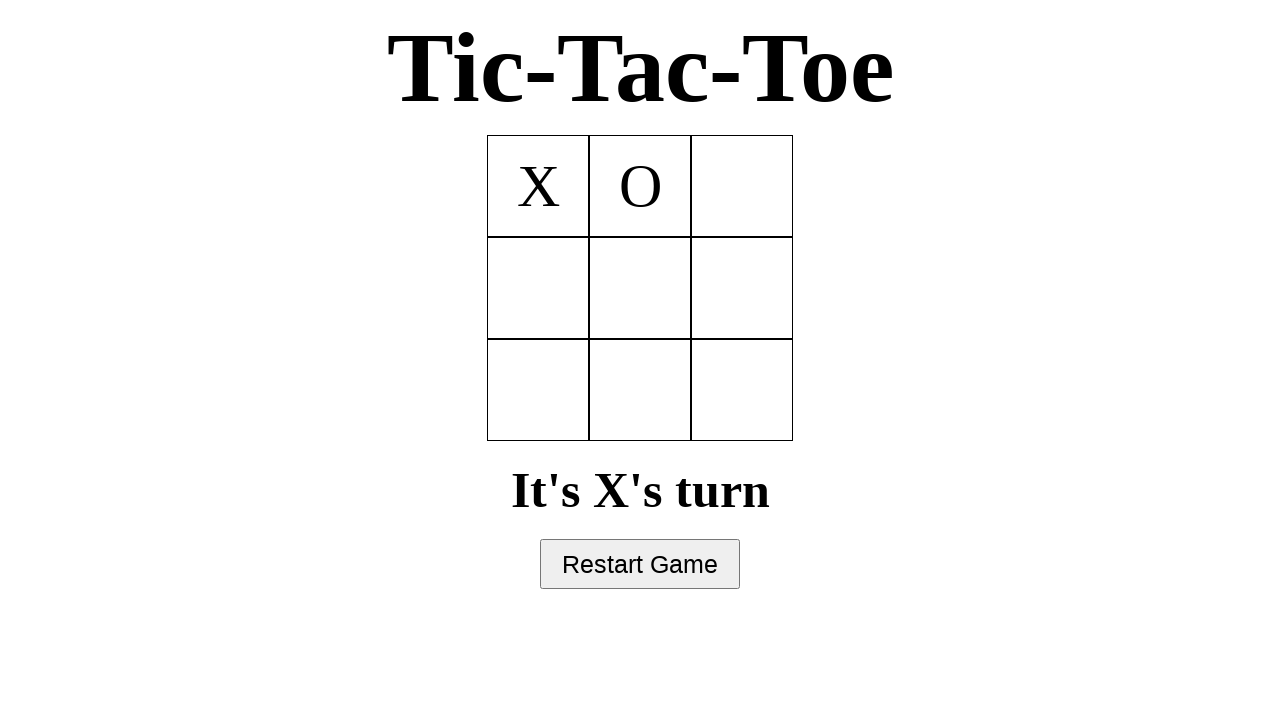

Verified "It's X's turn" message displayed after O's move
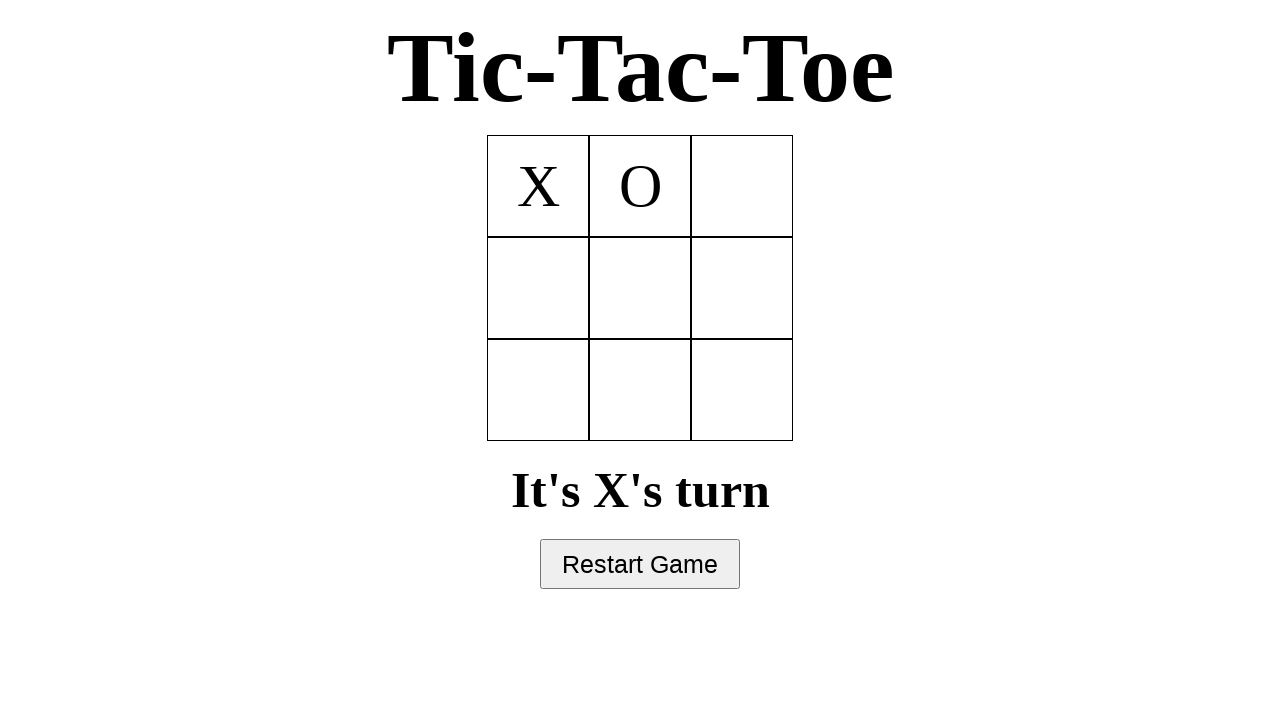

Clicked cell (2,1) for X's second move at (640, 390) on [data-row="2"][data-col="1"], .cell:nth-child(8), #cell-2-1, button:nth-child(8)
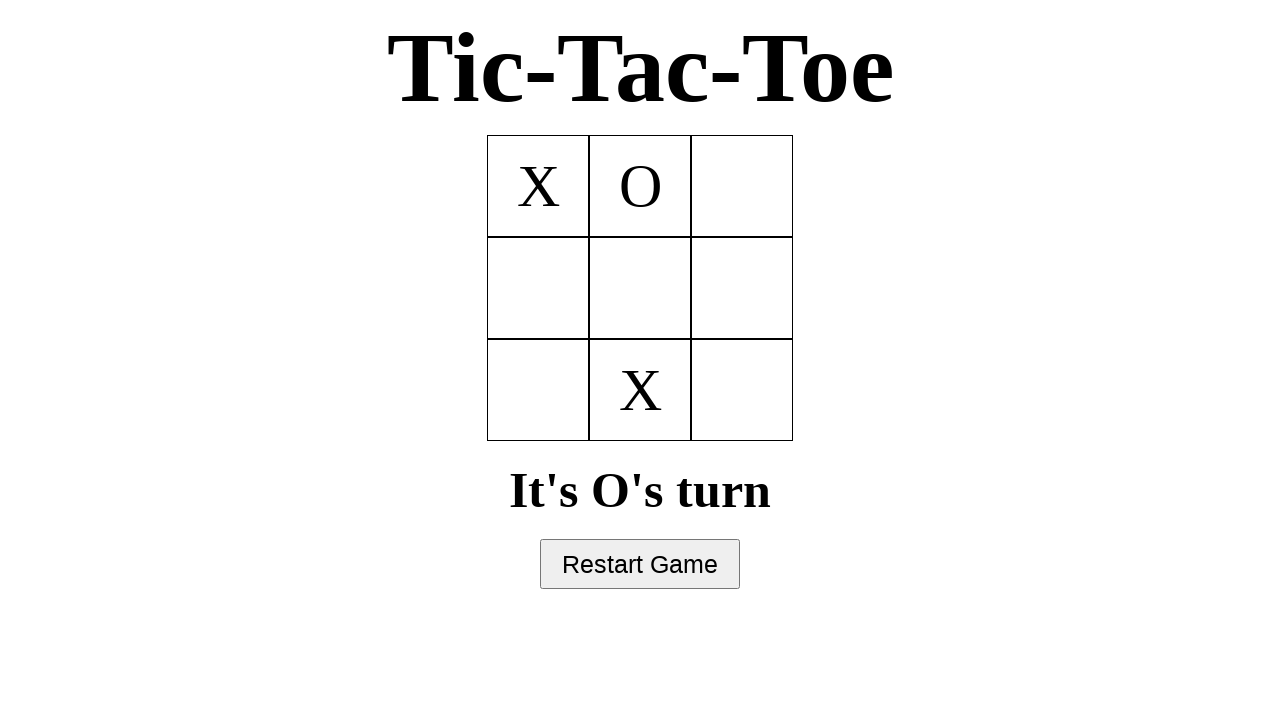

Verified "It's O's turn" message displayed after X's second move
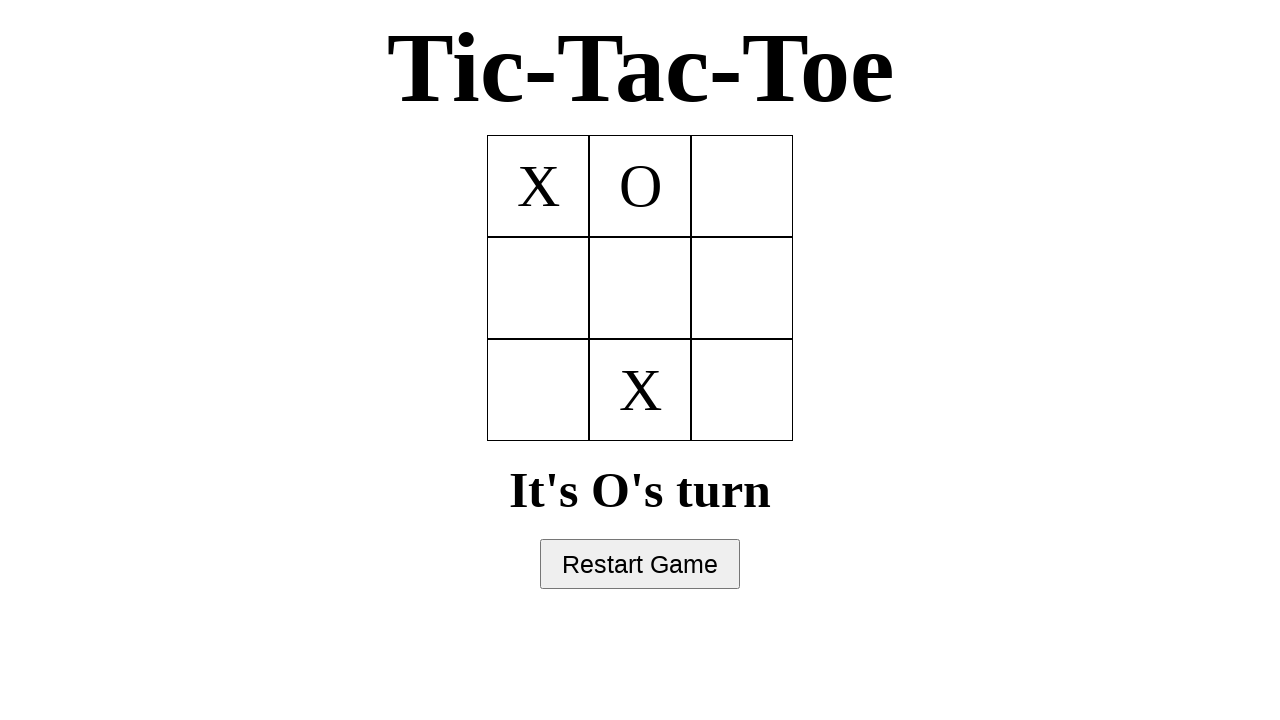

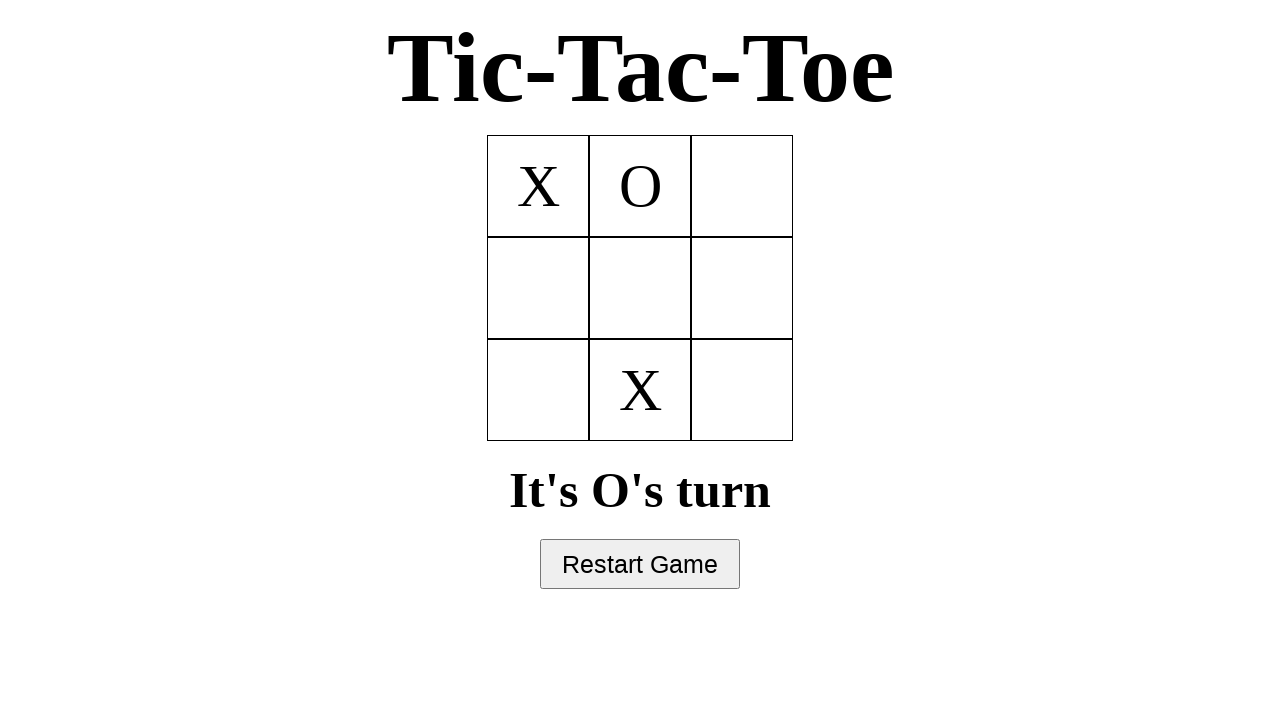